Tests a practice form submission on Rahul Shetty Academy by filling in name, email, password fields, selecting gender from dropdown, checking a checkbox, and submitting the form.

Starting URL: https://www.rahulshettyacademy.com/angularpractice/

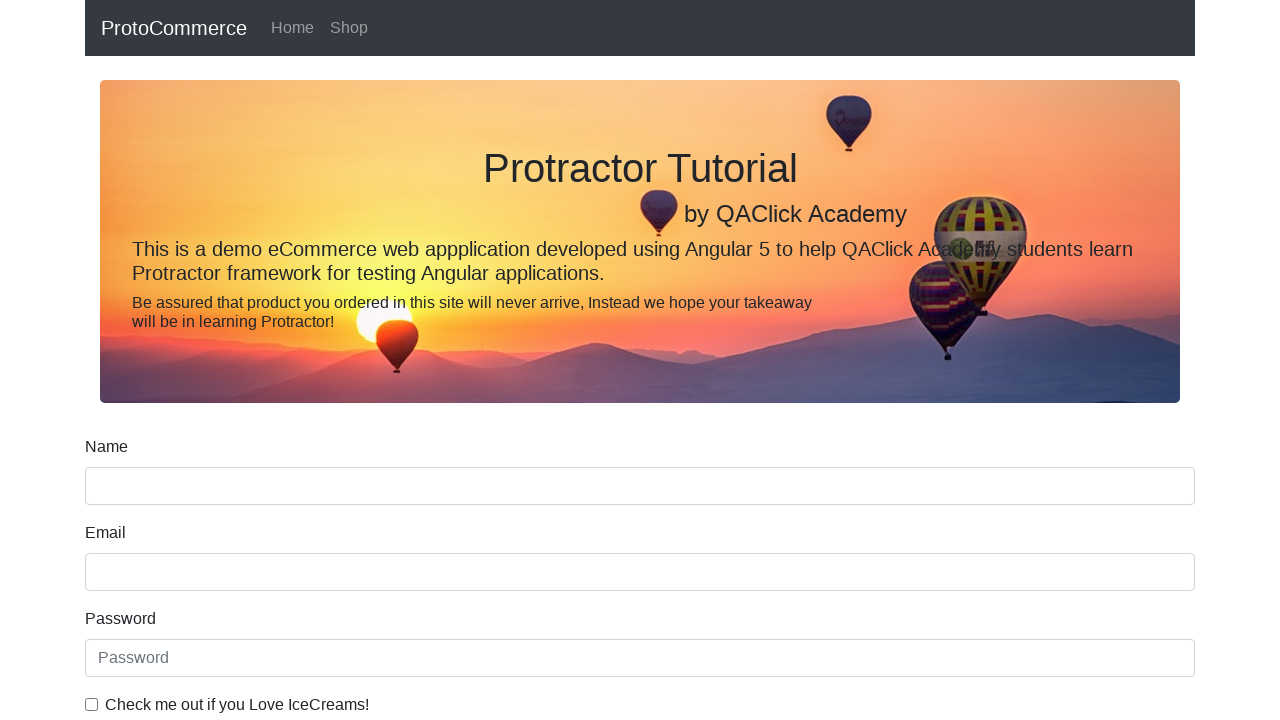

Filled name field with 'Chittaranjan Swain' on input[name='name']:nth-child(2)
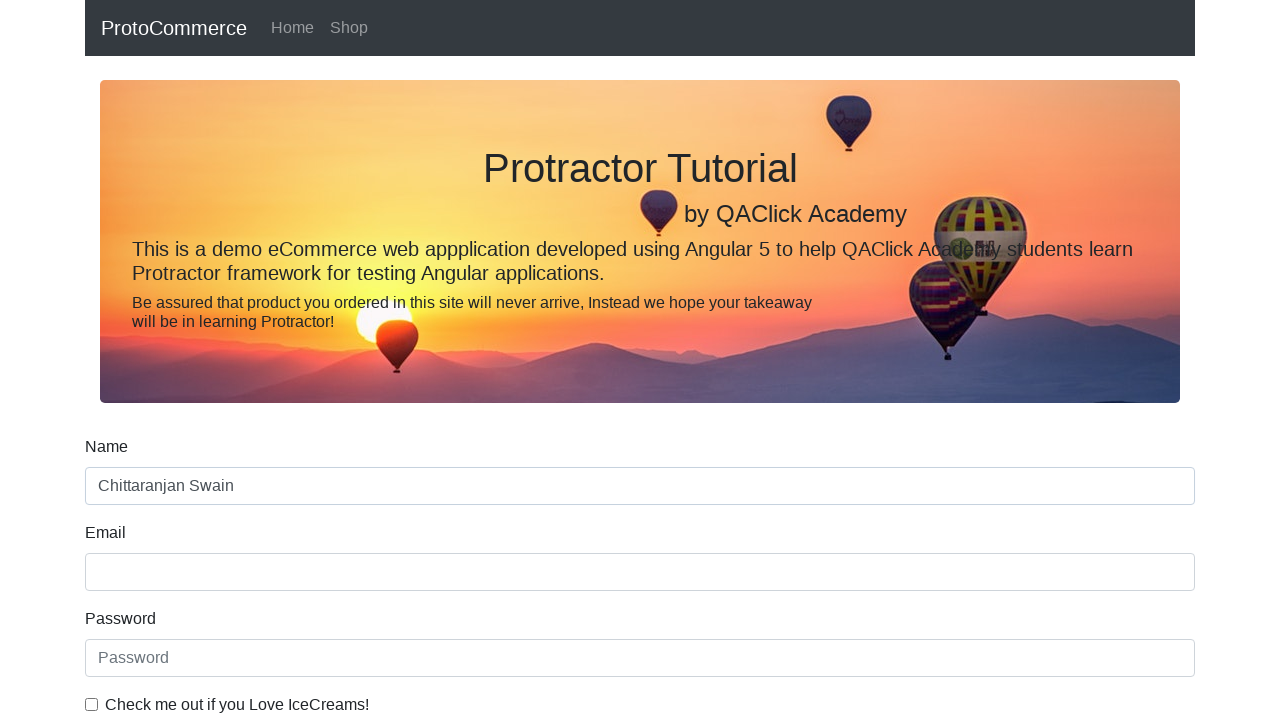

Filled email field with 'seleniumforchitta@gmail.com' on input[name='email']
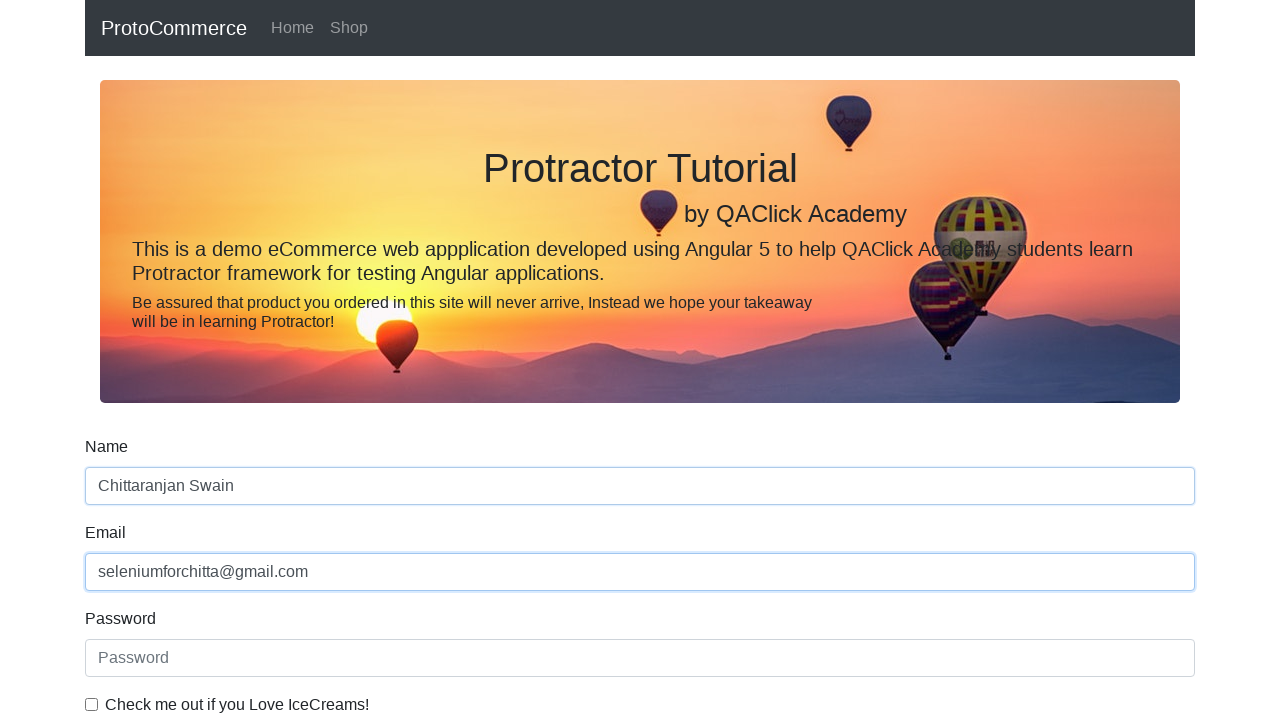

Filled password field with 'Hanuman@123' on #exampleInputPassword1
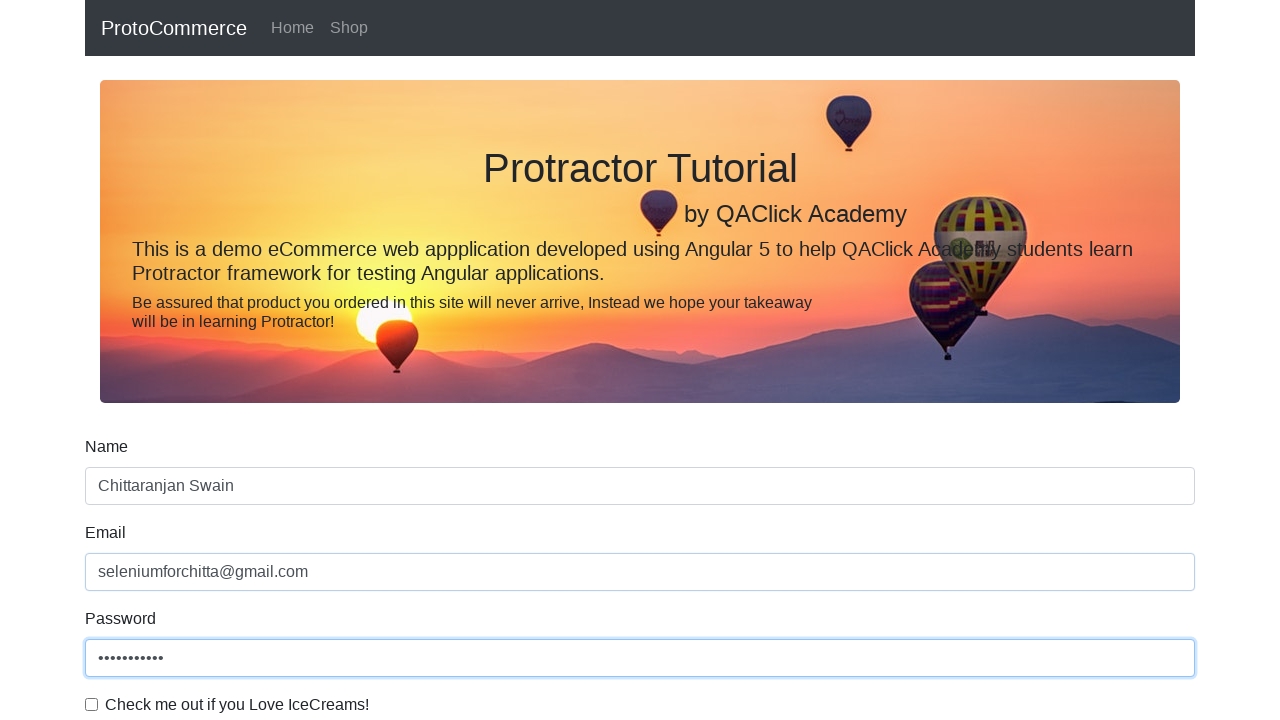

Selected 'Male' from gender dropdown on #exampleFormControlSelect1
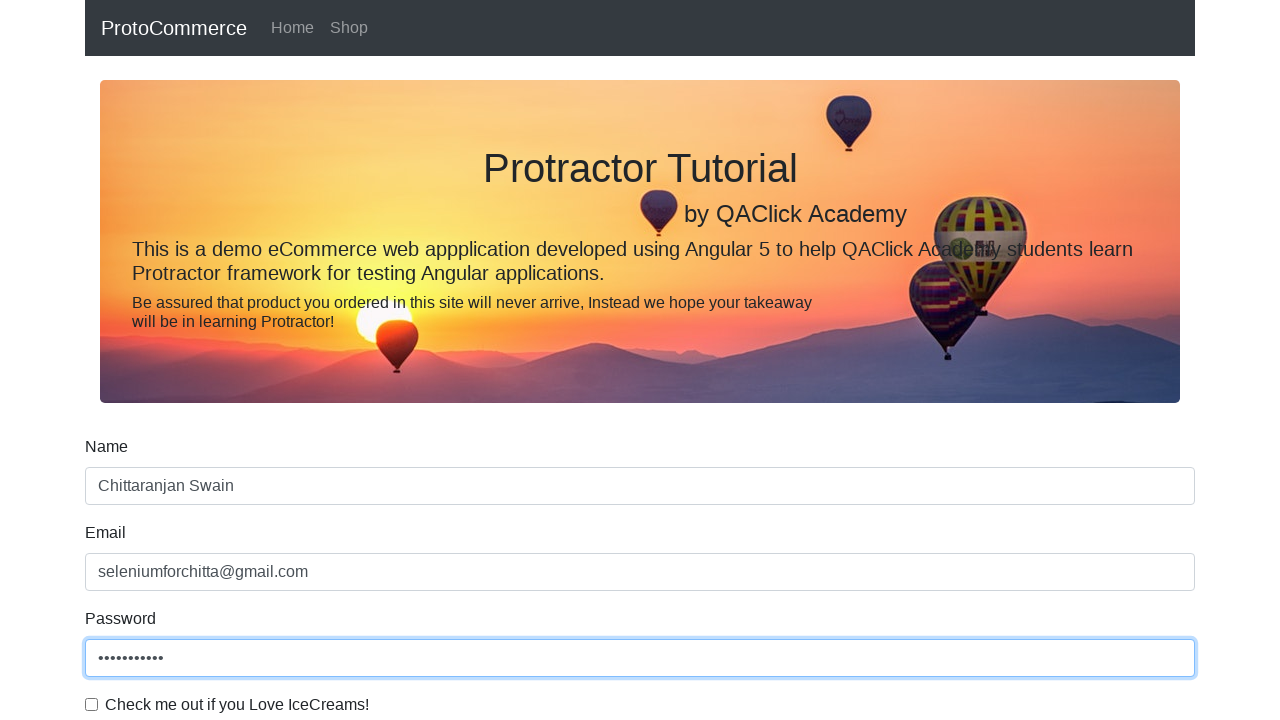

Changed gender selection to 'Female' (index 1) on #exampleFormControlSelect1
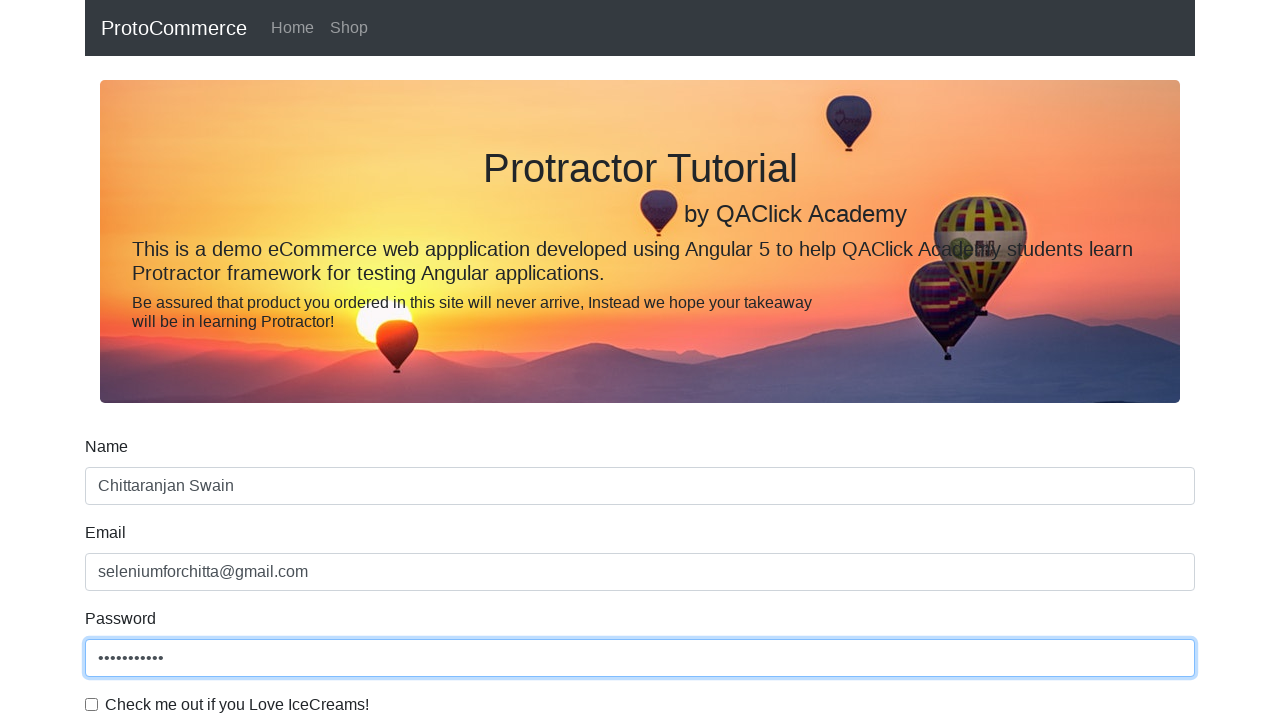

Checked the checkbox at (92, 704) on #exampleCheck1
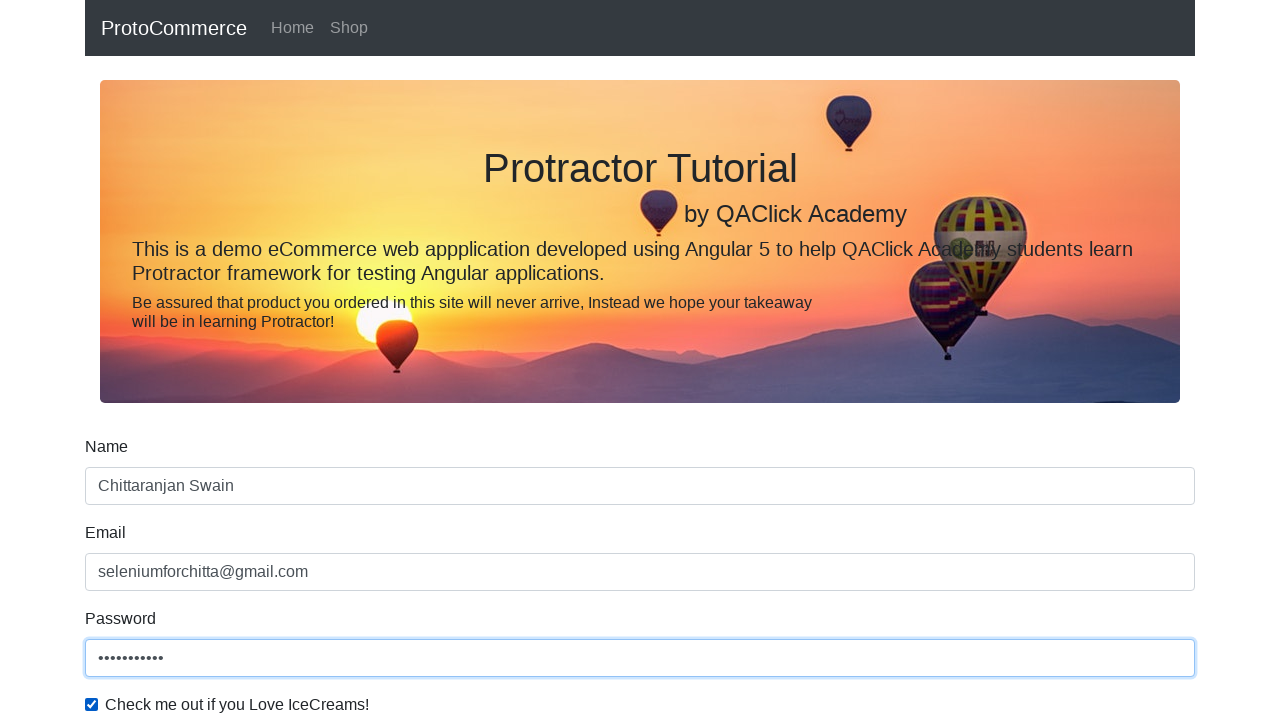

Clicked the submit button at (123, 491) on input.btn.btn-success
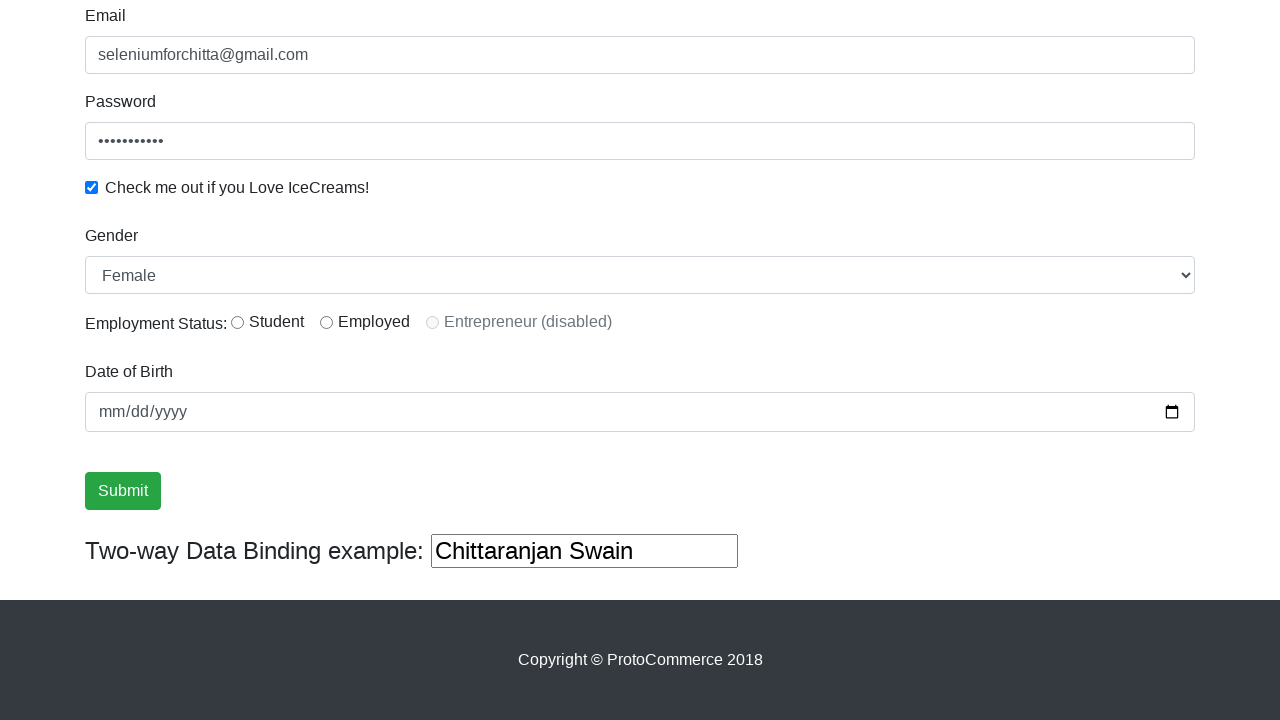

Form submission successful - success alert appeared
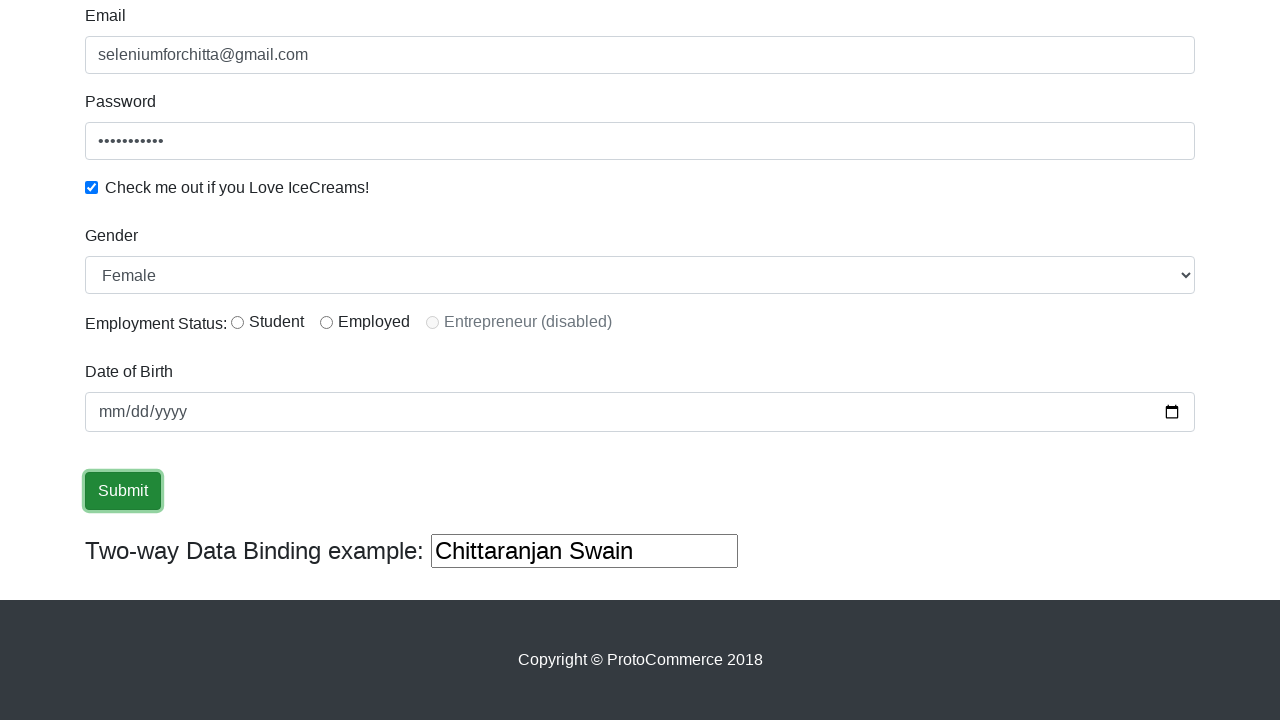

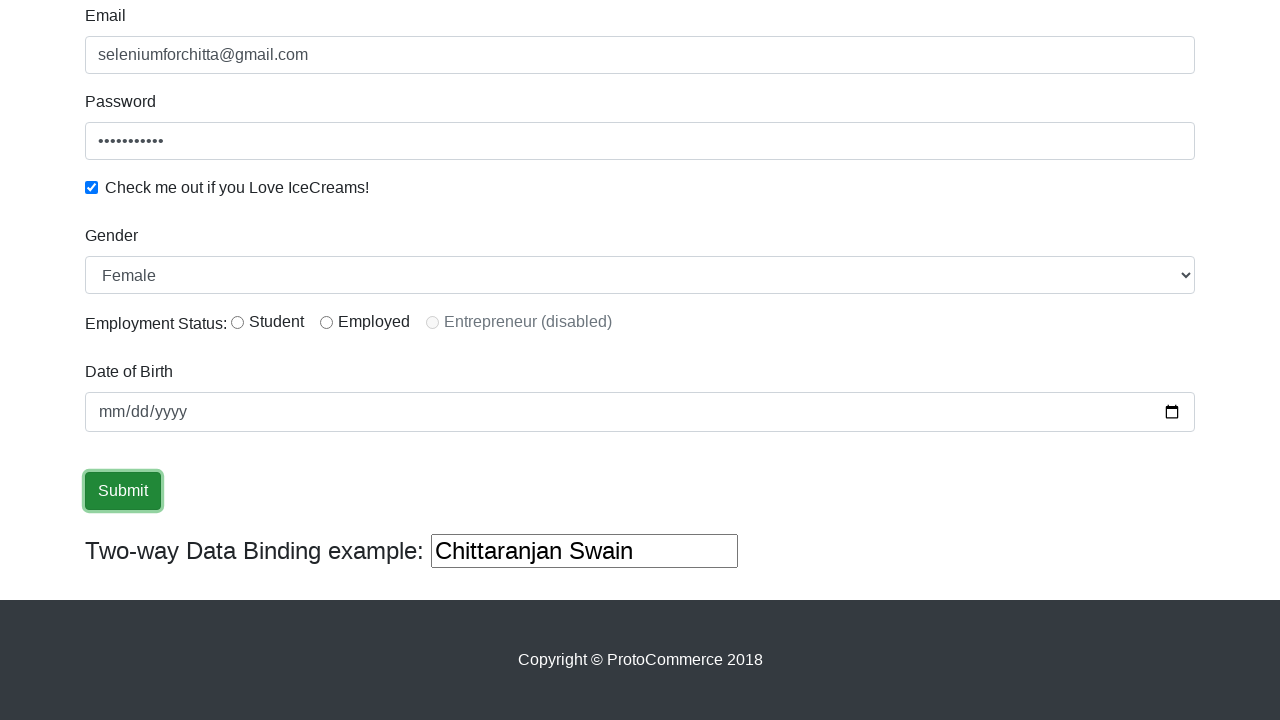